Tests the Add/Remove Elements functionality by clicking to add an element and then removing it

Starting URL: https://the-internet.herokuapp.com/

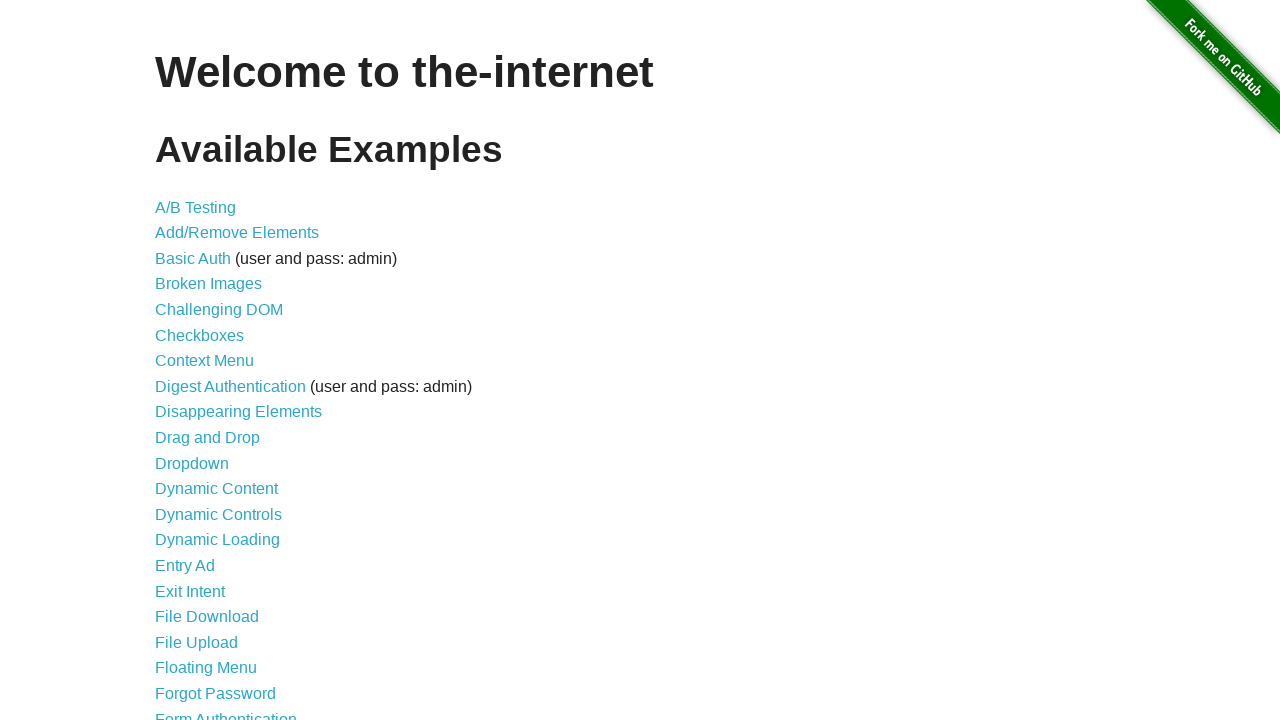

Clicked on Add/Remove Elements link at (237, 233) on a[href='/add_remove_elements/']
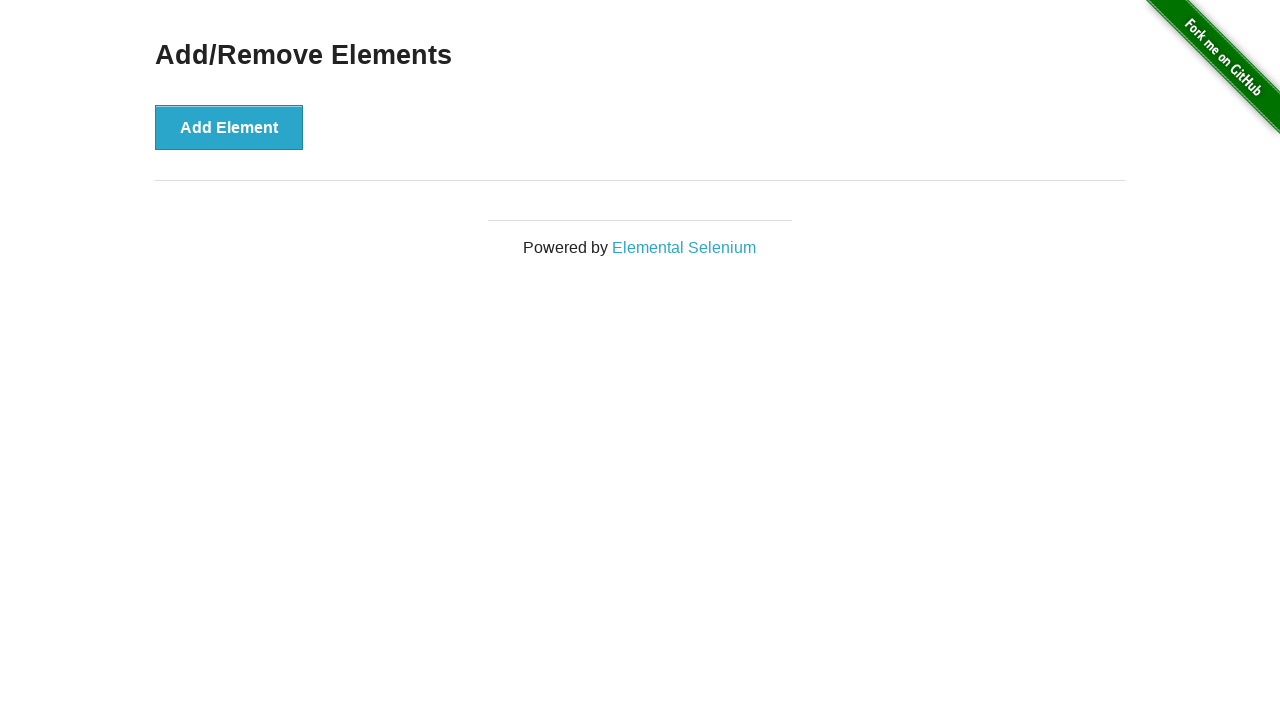

Clicked Add Element button at (229, 127) on #content div button
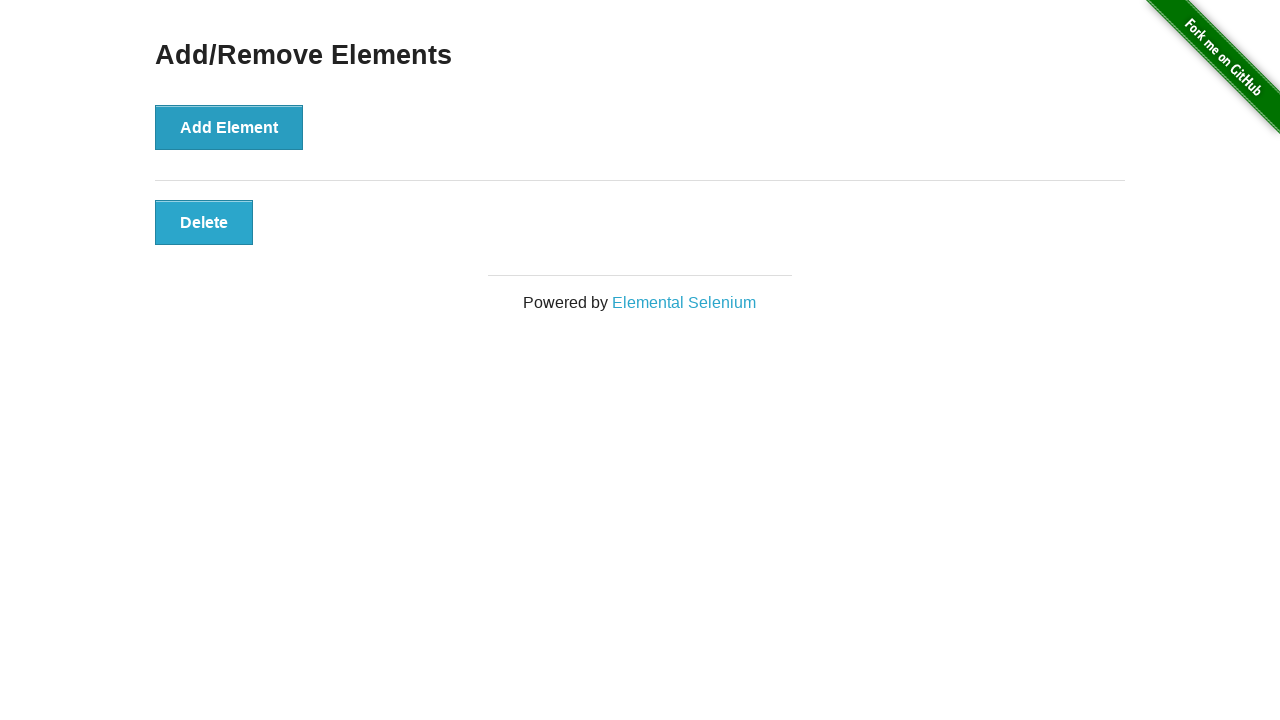

Delete button appeared after adding element
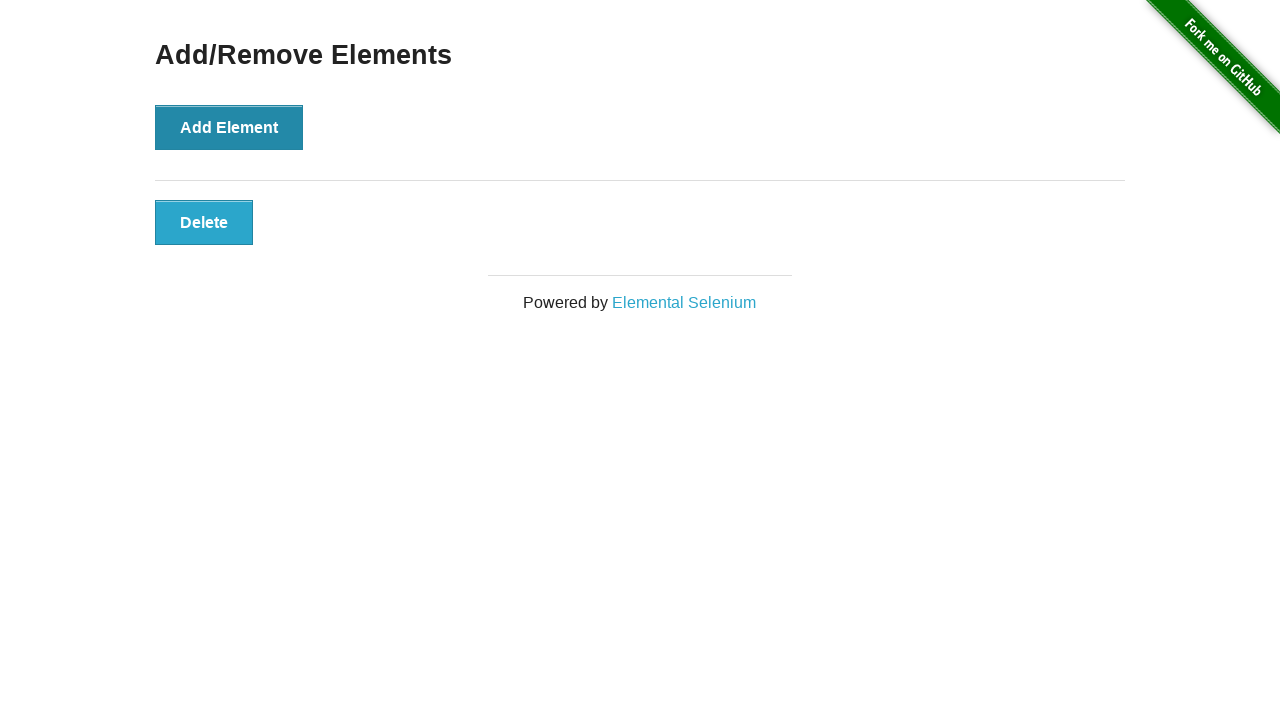

Clicked delete button to remove the added element at (204, 222) on #elements button
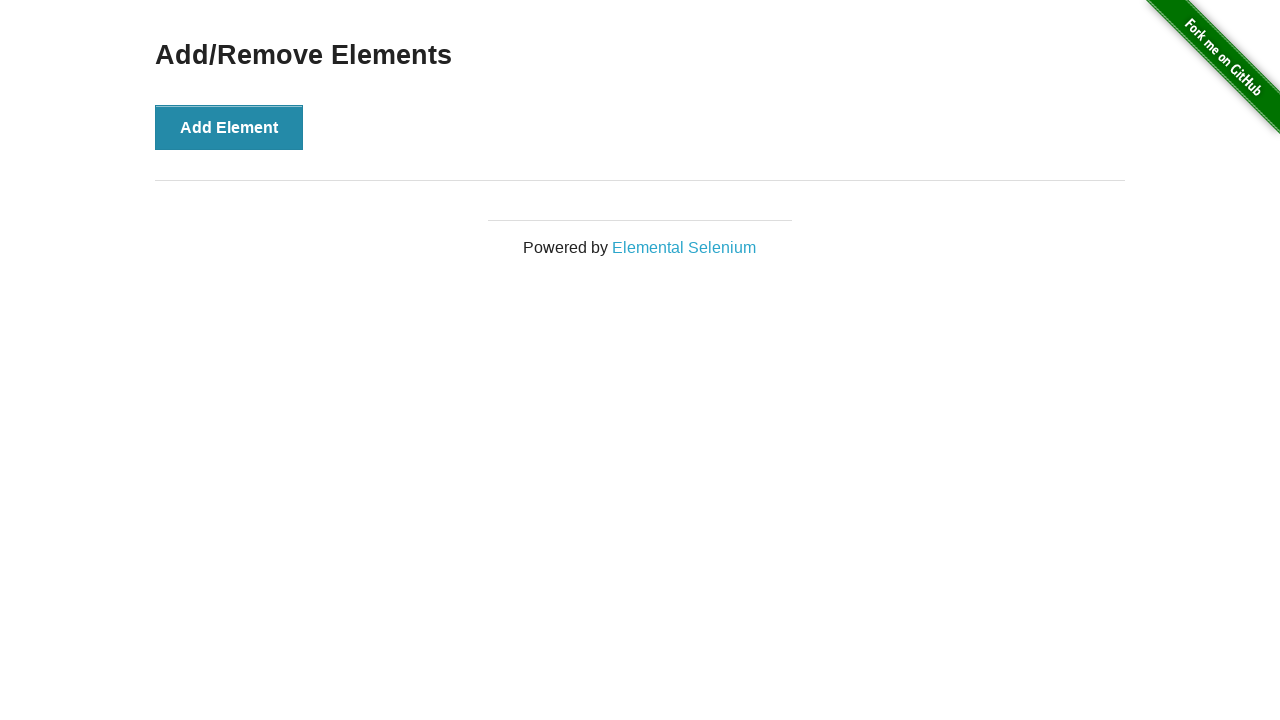

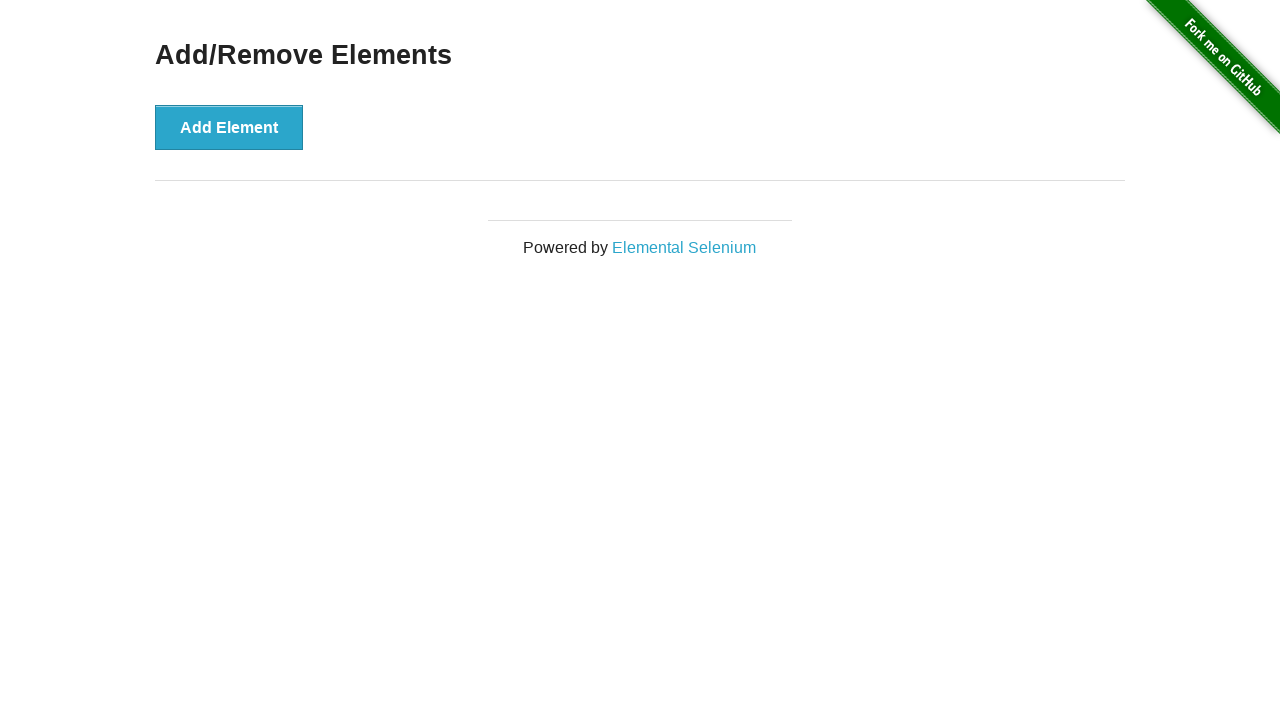